Tests scrolling to the bottom and top of the page using helper scroll methods

Starting URL: https://techproeducation.com

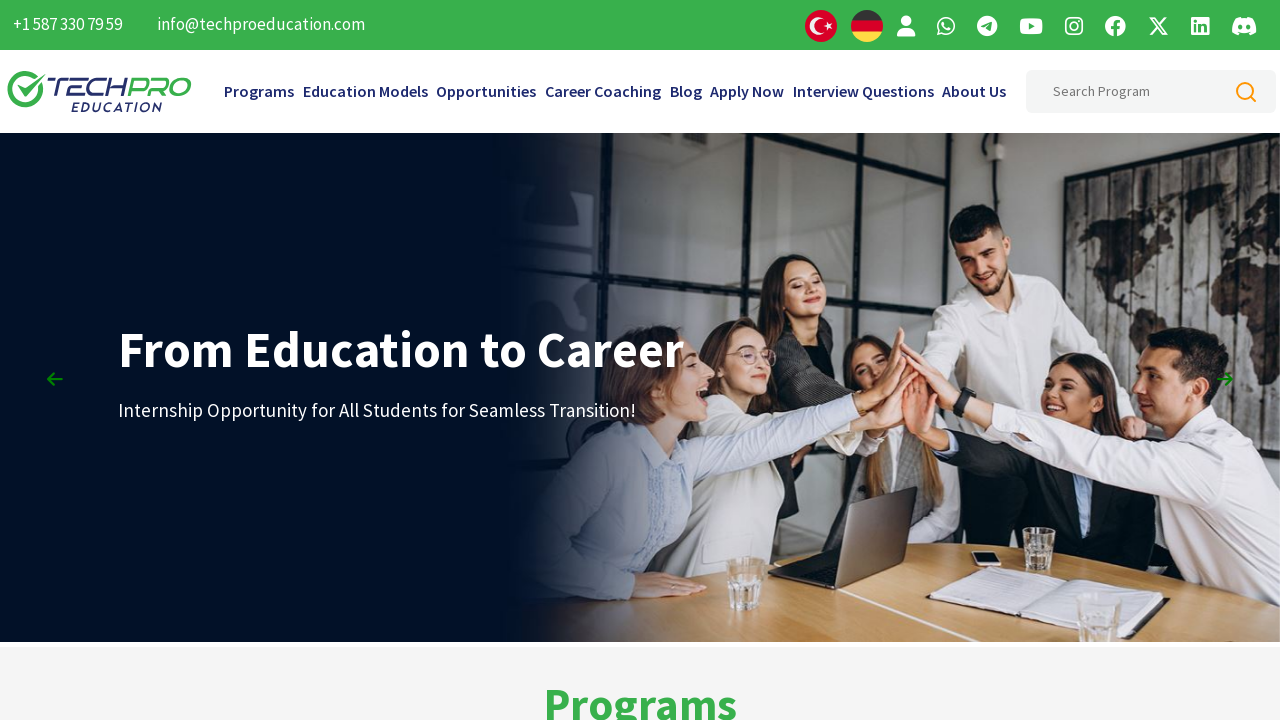

Scrolled to the bottom of the page
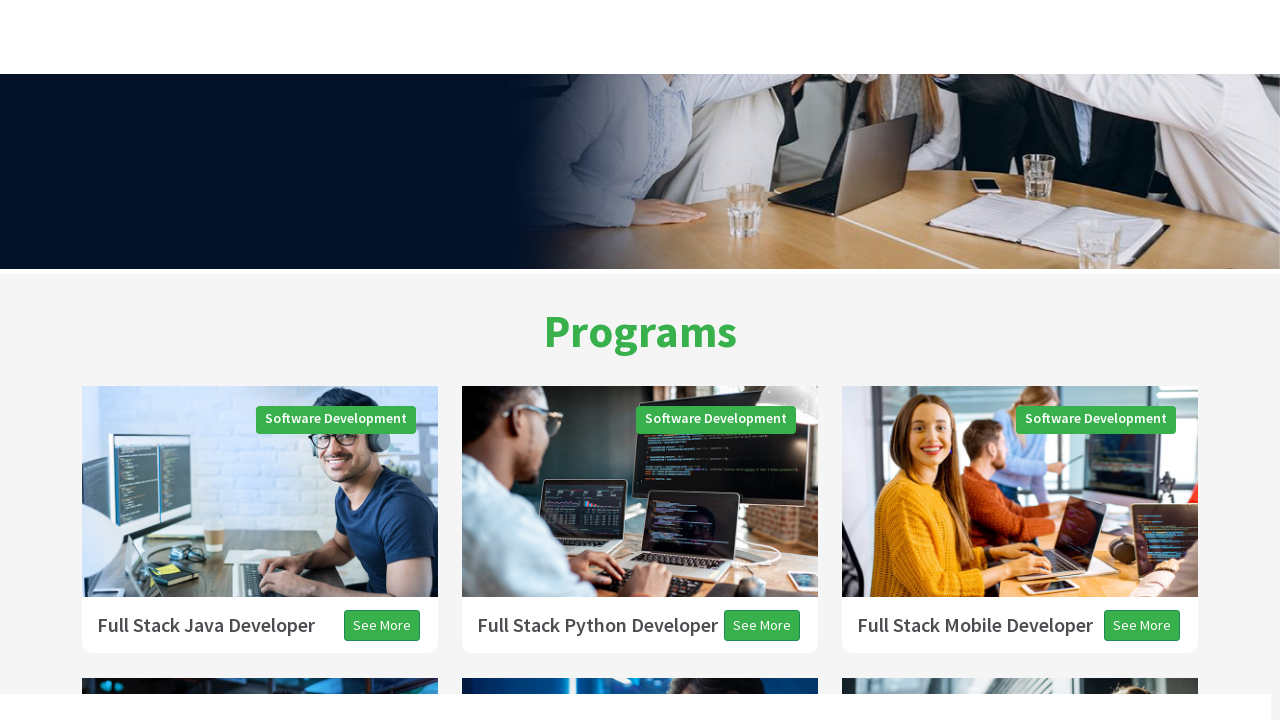

Waited 3 seconds at bottom of page
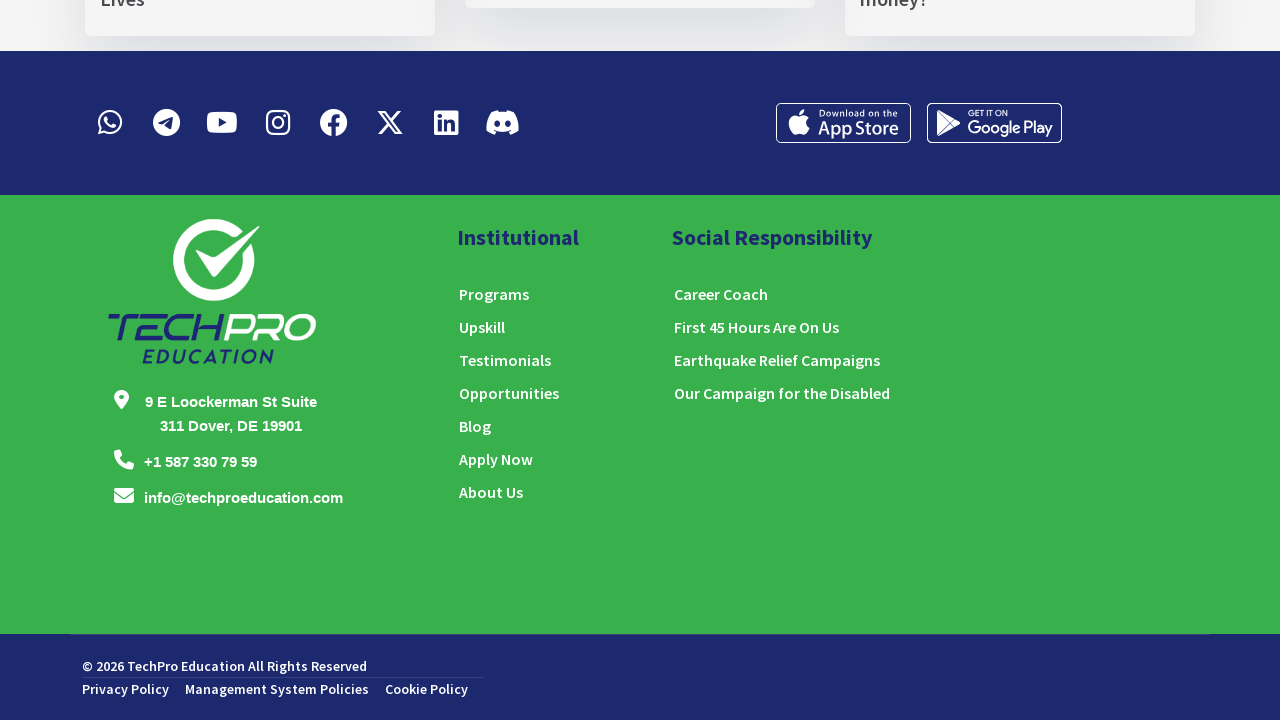

Scrolled back to the top of the page
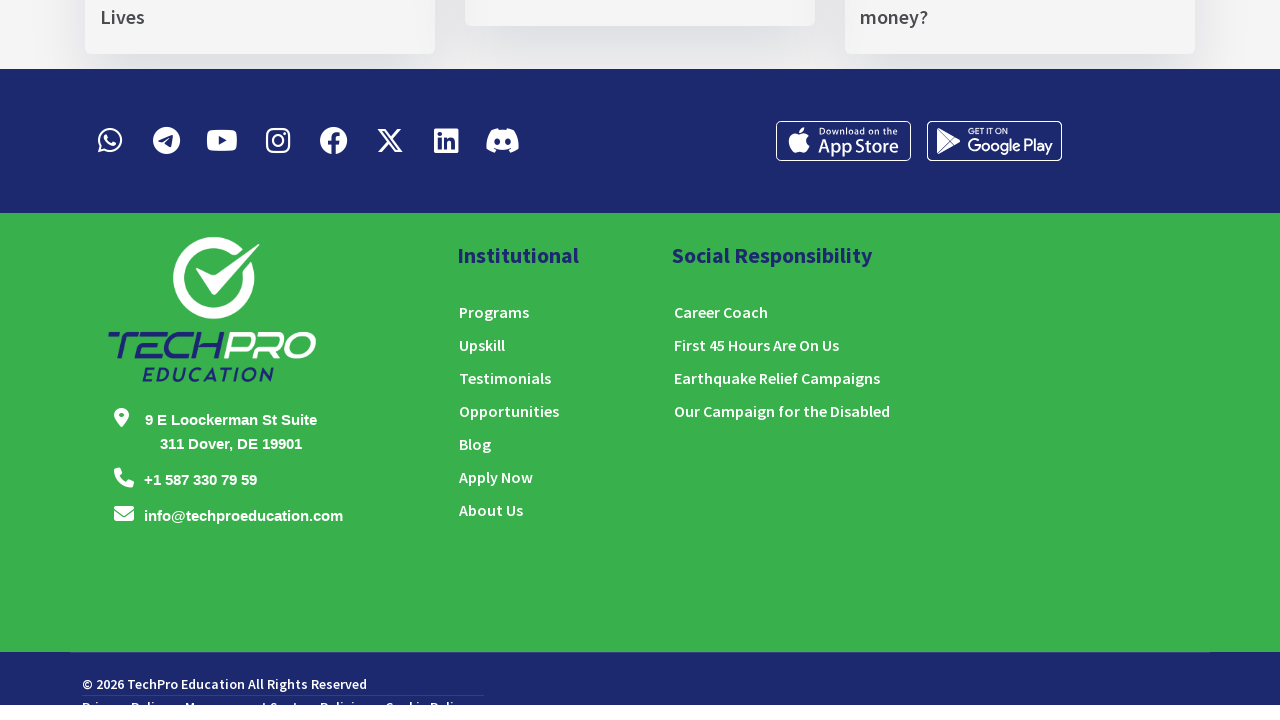

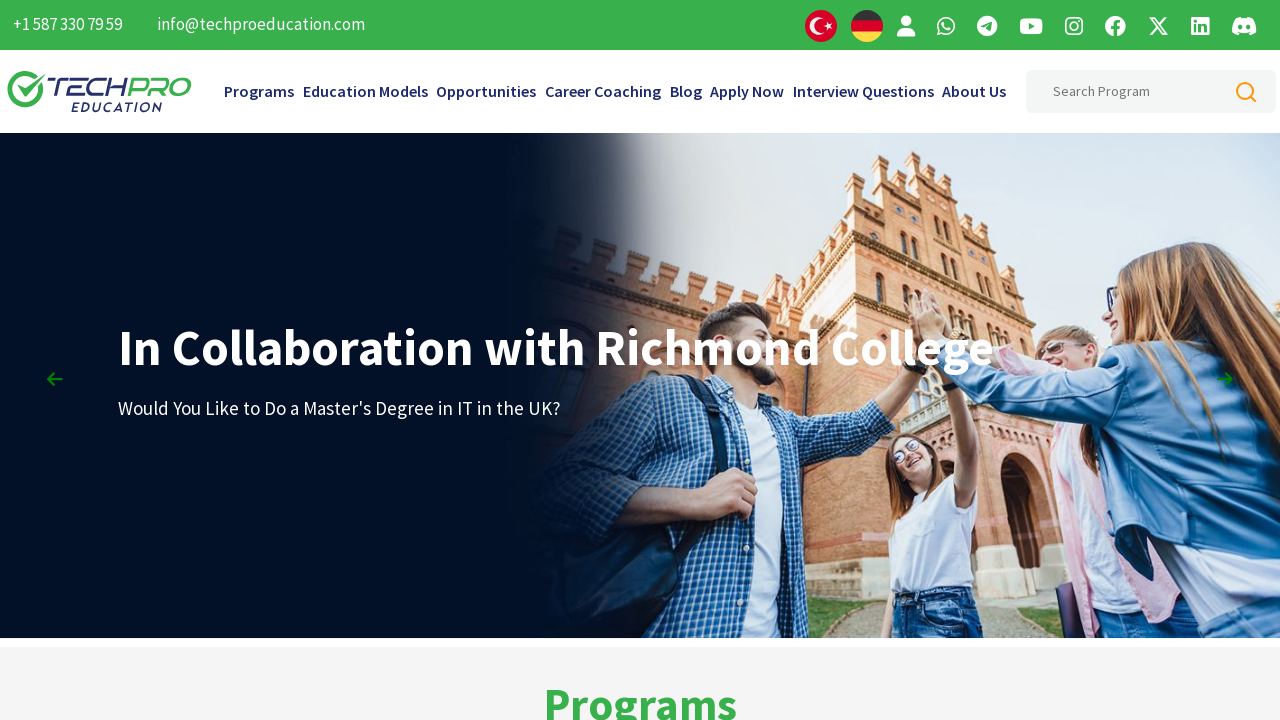